Tests jQuery UI demo site by navigating to the Draggable demo, switching to an iframe to read text content, then navigating to the Droppable demo

Starting URL: https://jqueryui.com/

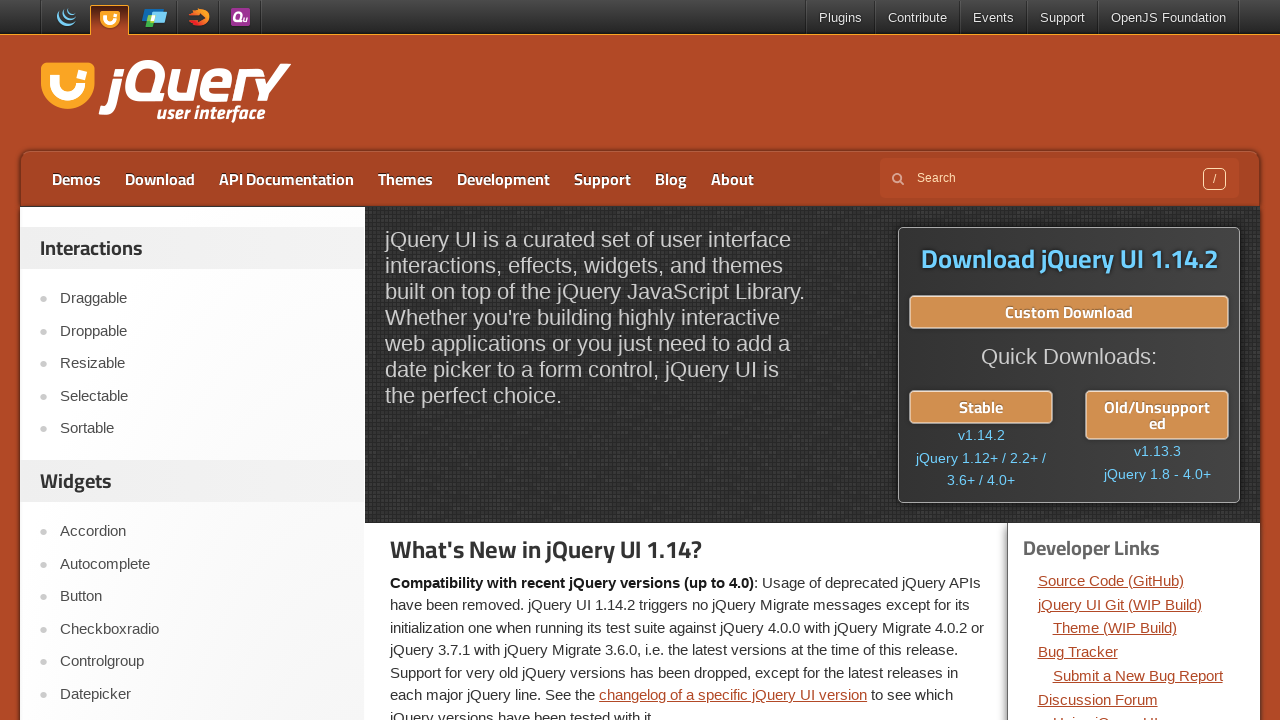

Clicked on Draggable link at (202, 299) on xpath=//a[text()='Draggable']
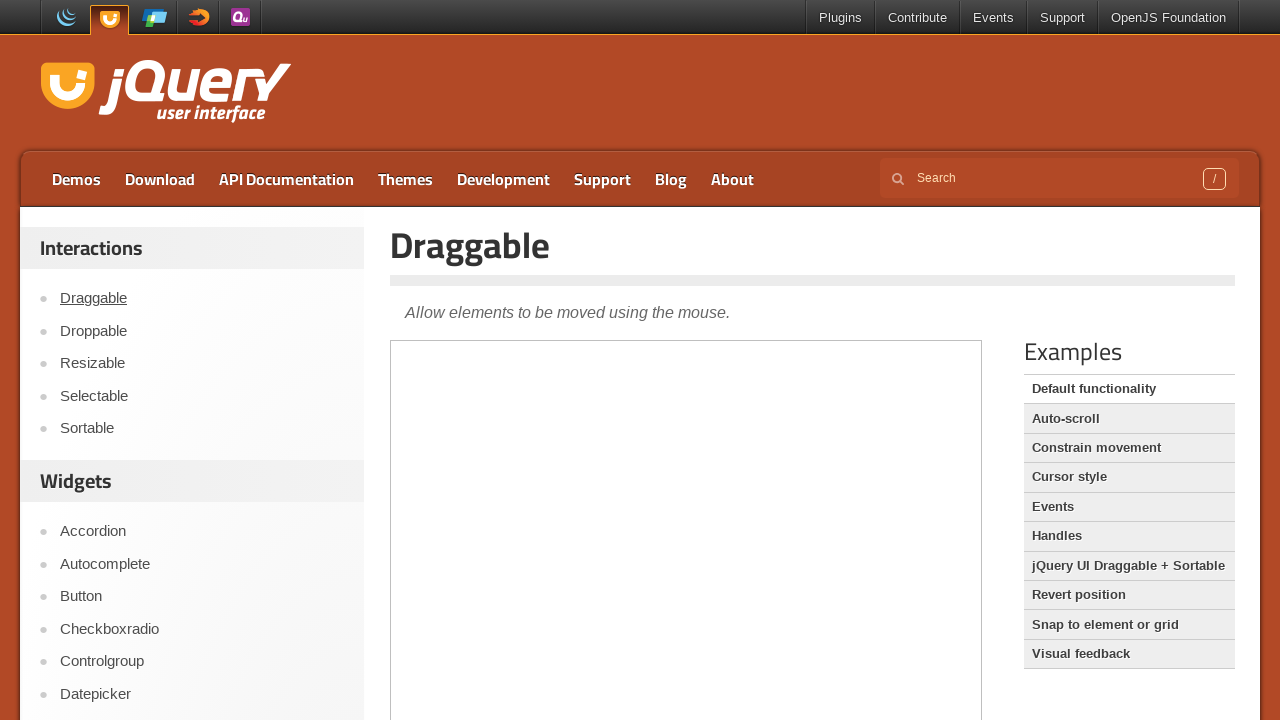

Located demo iframe
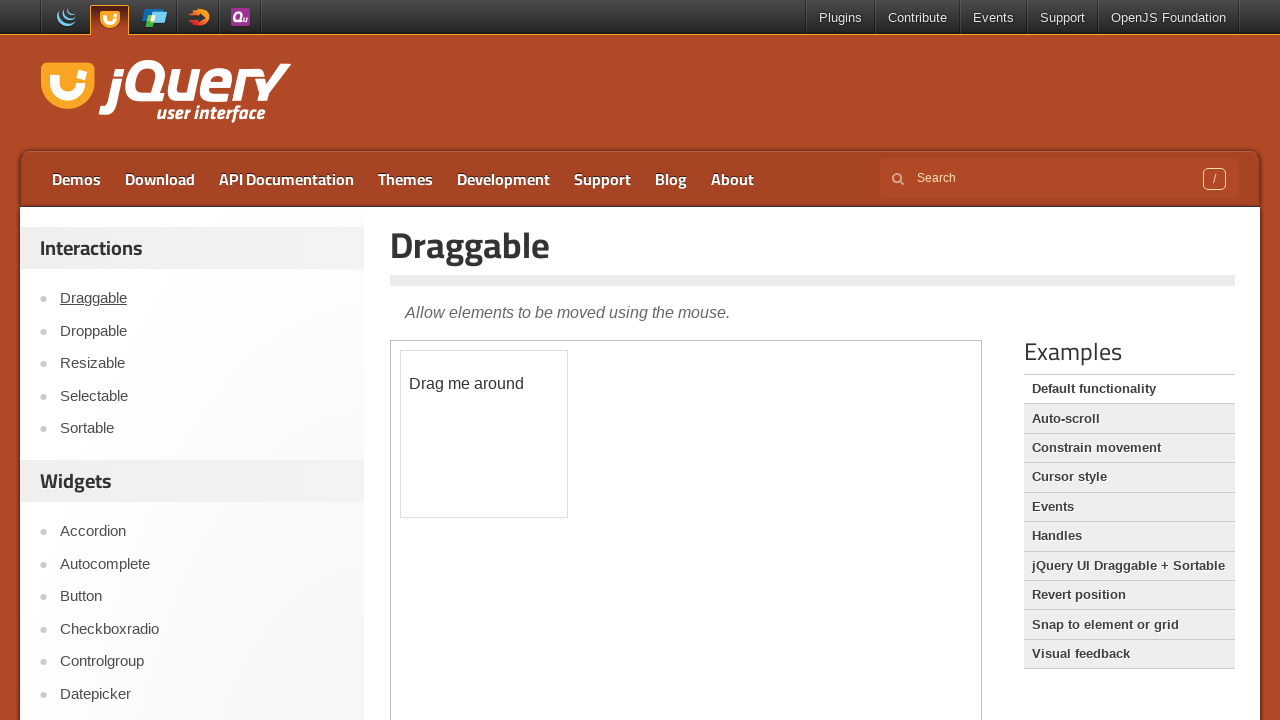

Retrieved draggable element text: Drag me around
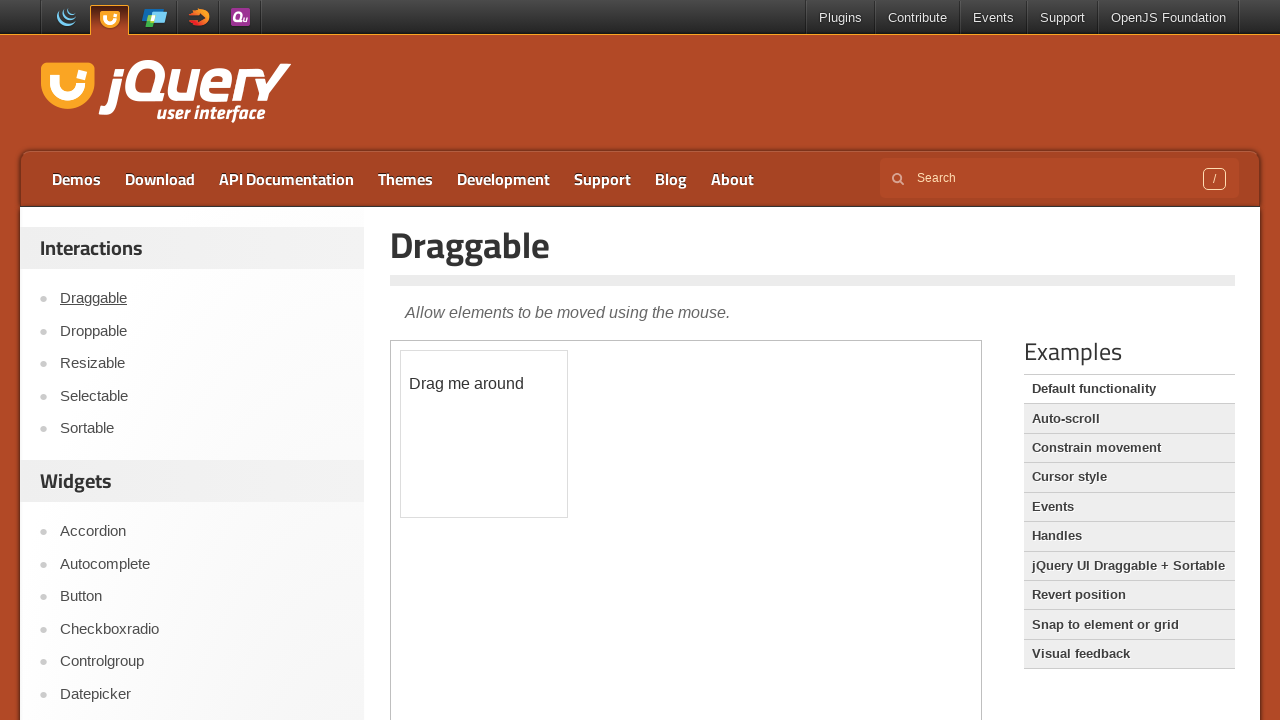

Clicked on Droppable link at (202, 331) on xpath=//a[text()='Droppable']
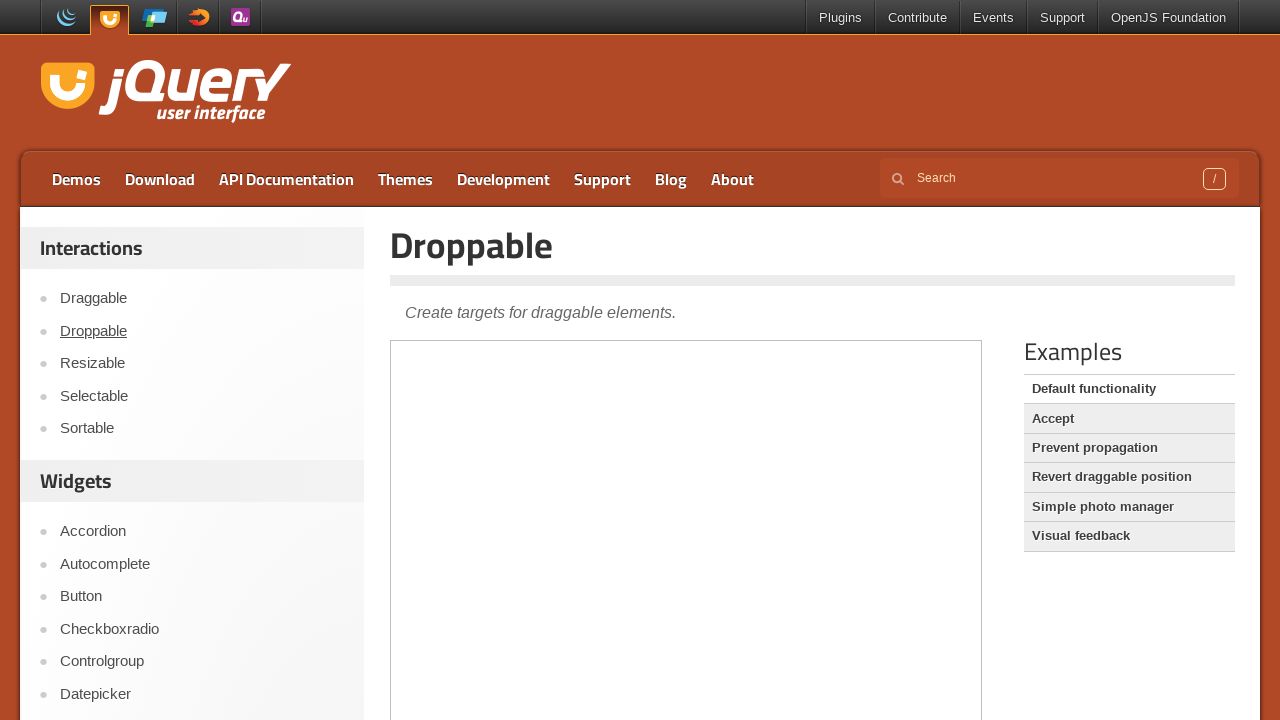

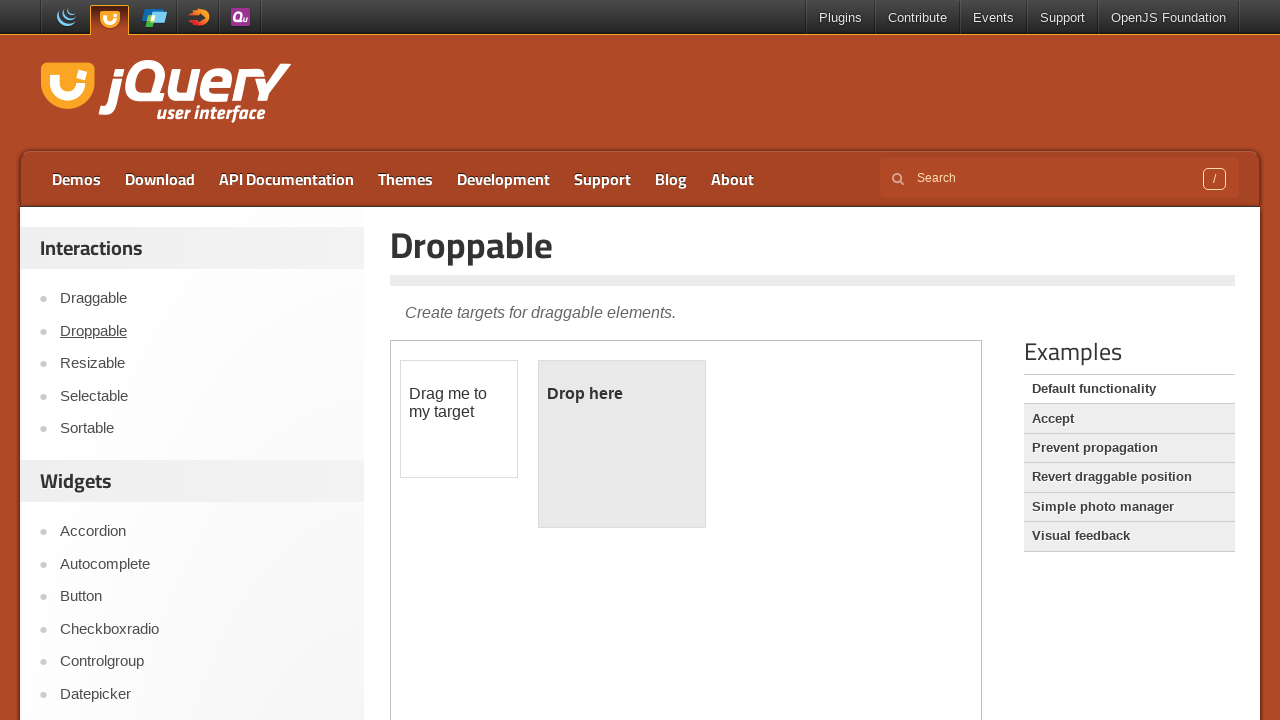